Clicks on Top Lists menu and verifies the submenu contains "New Comments" as the last item

Starting URL: http://www.99-bottles-of-beer.net/

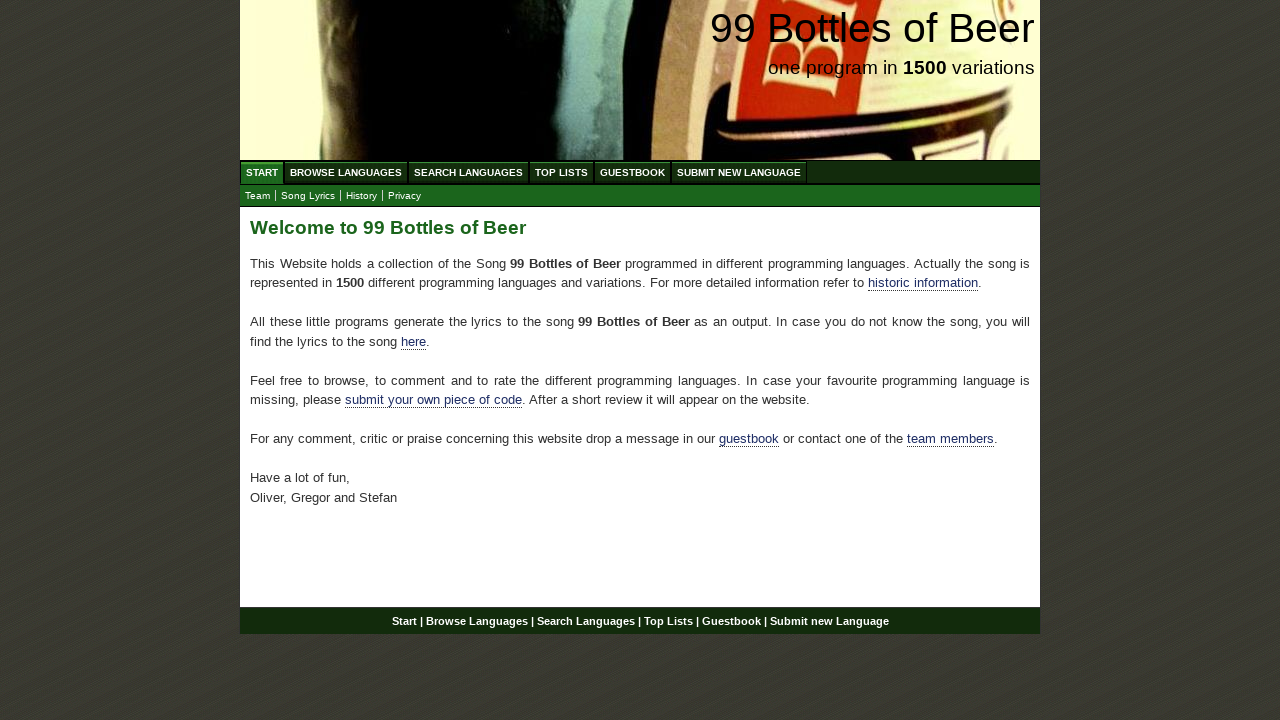

Clicked on Top Lists menu at (562, 172) on #menu a[href='/toplist.html']
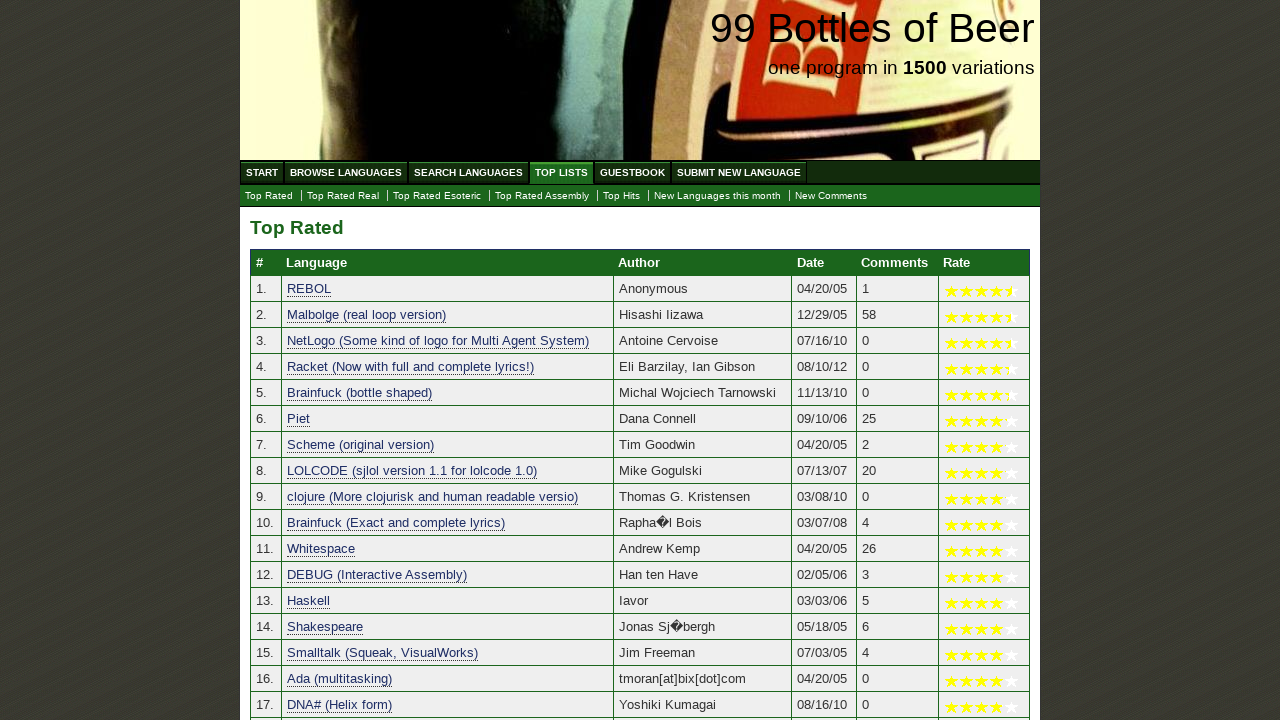

Submenu appeared with last item visible
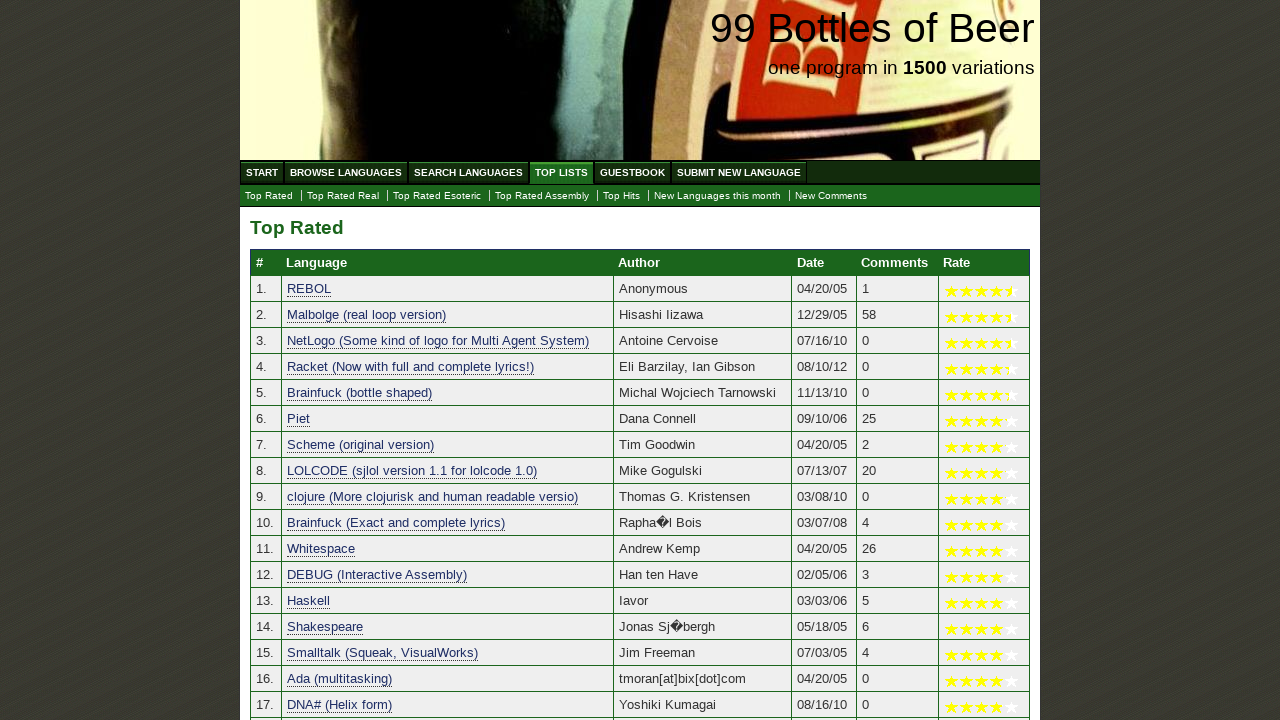

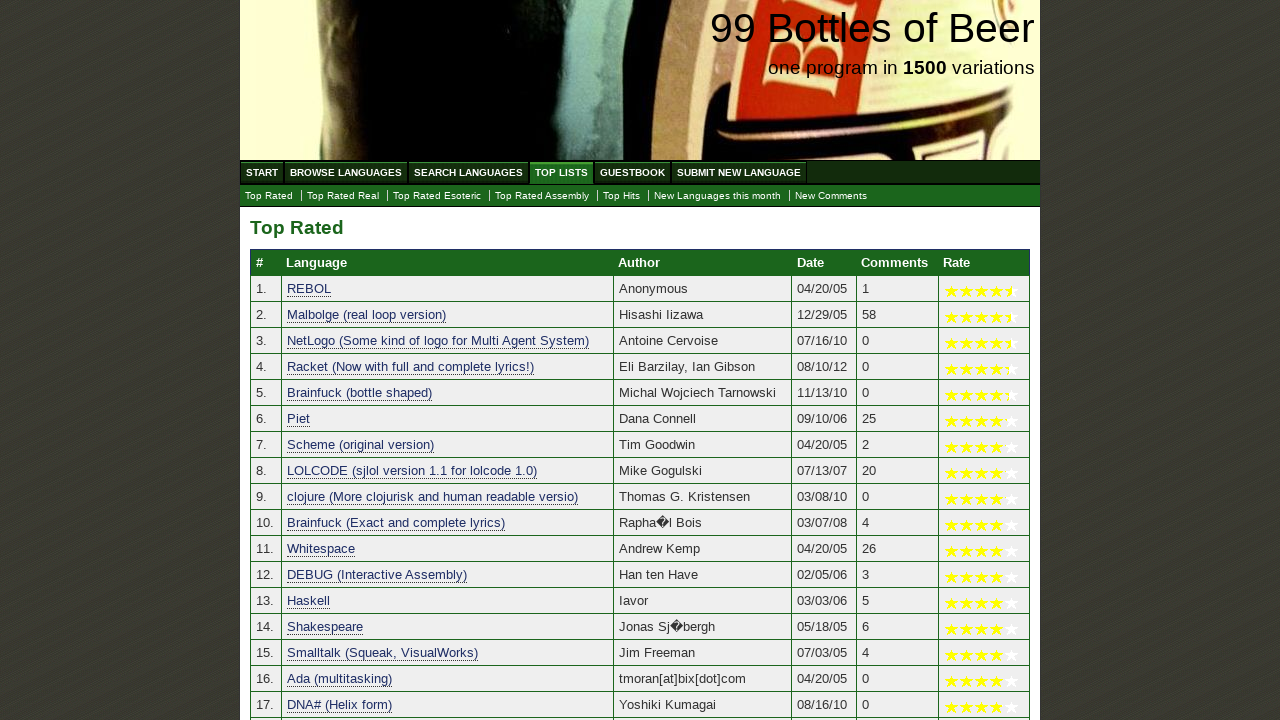